Tests window handling by clicking a link that opens a new window and verifying the title of the new window

Starting URL: https://the-internet.herokuapp.com/windows

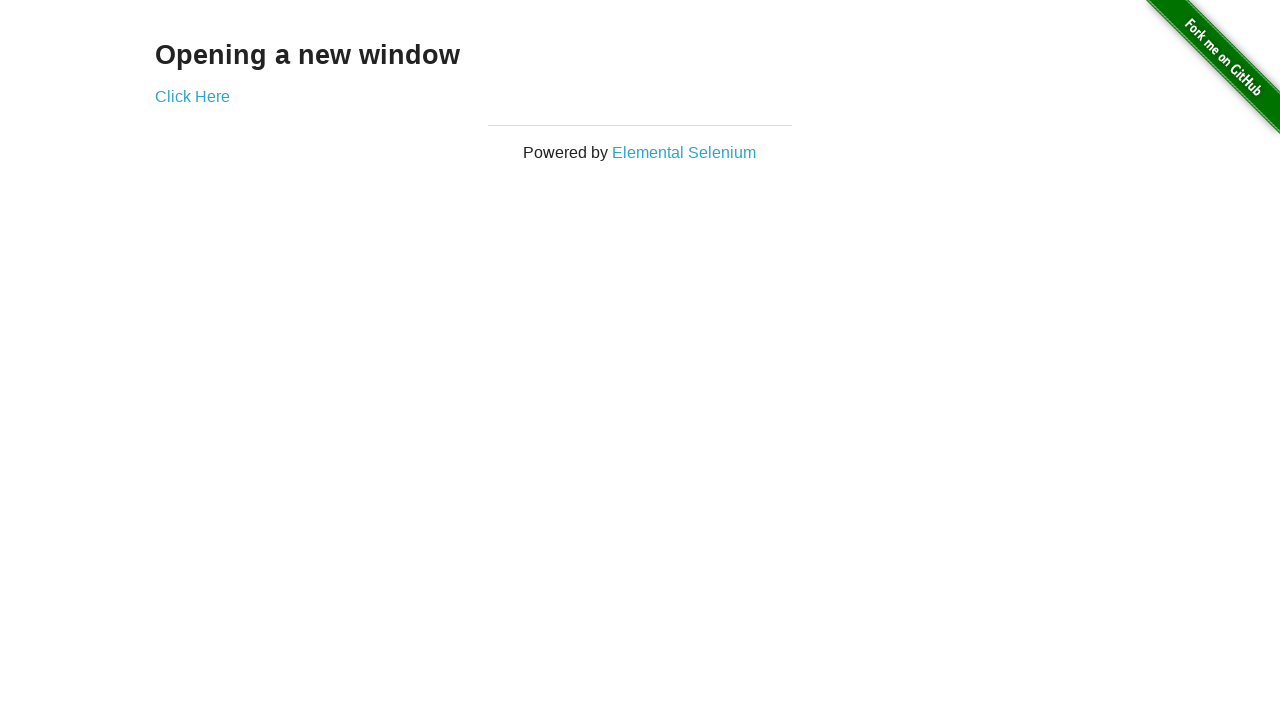

Retrieved heading text from page
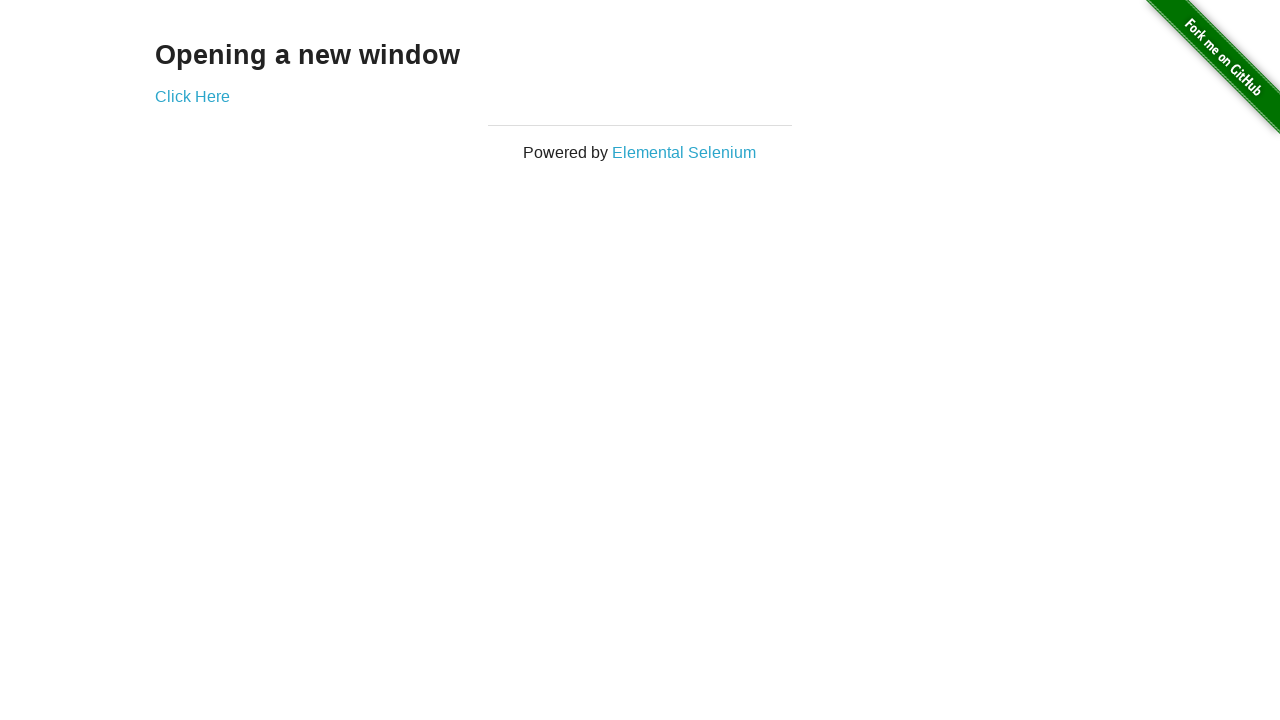

Verified heading text is 'Opening a new window'
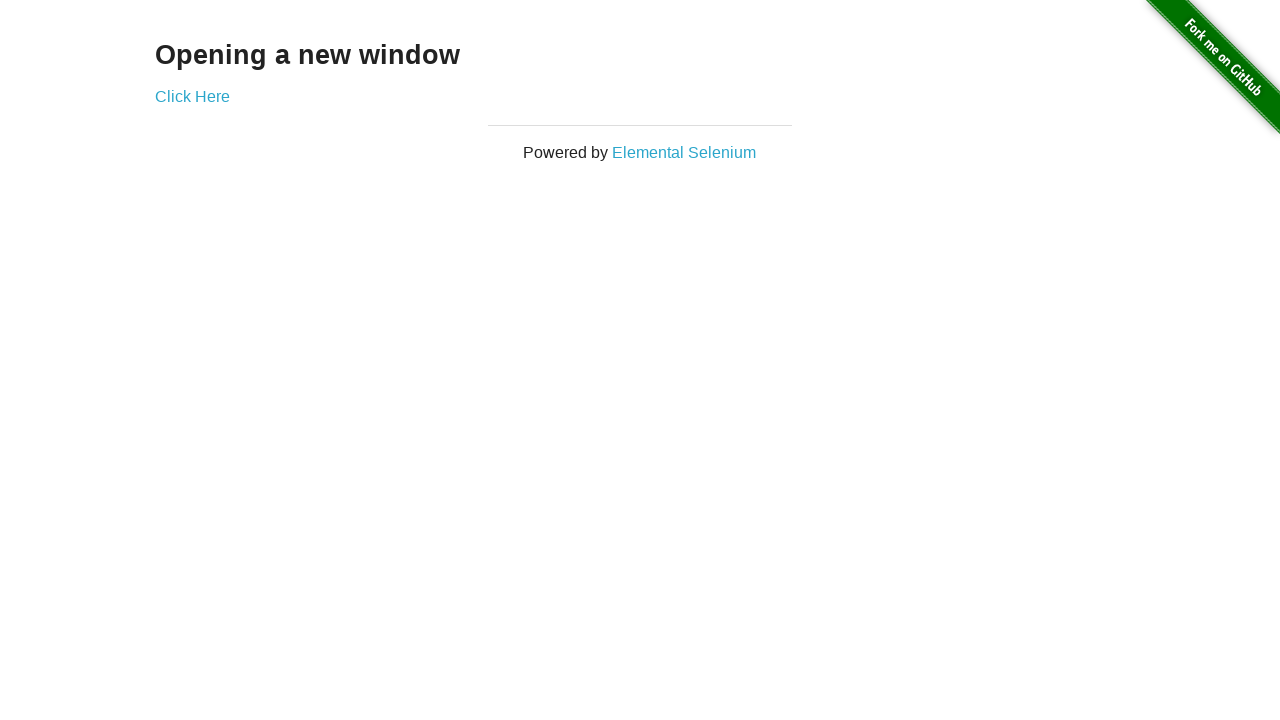

Verified page title is 'The Internet'
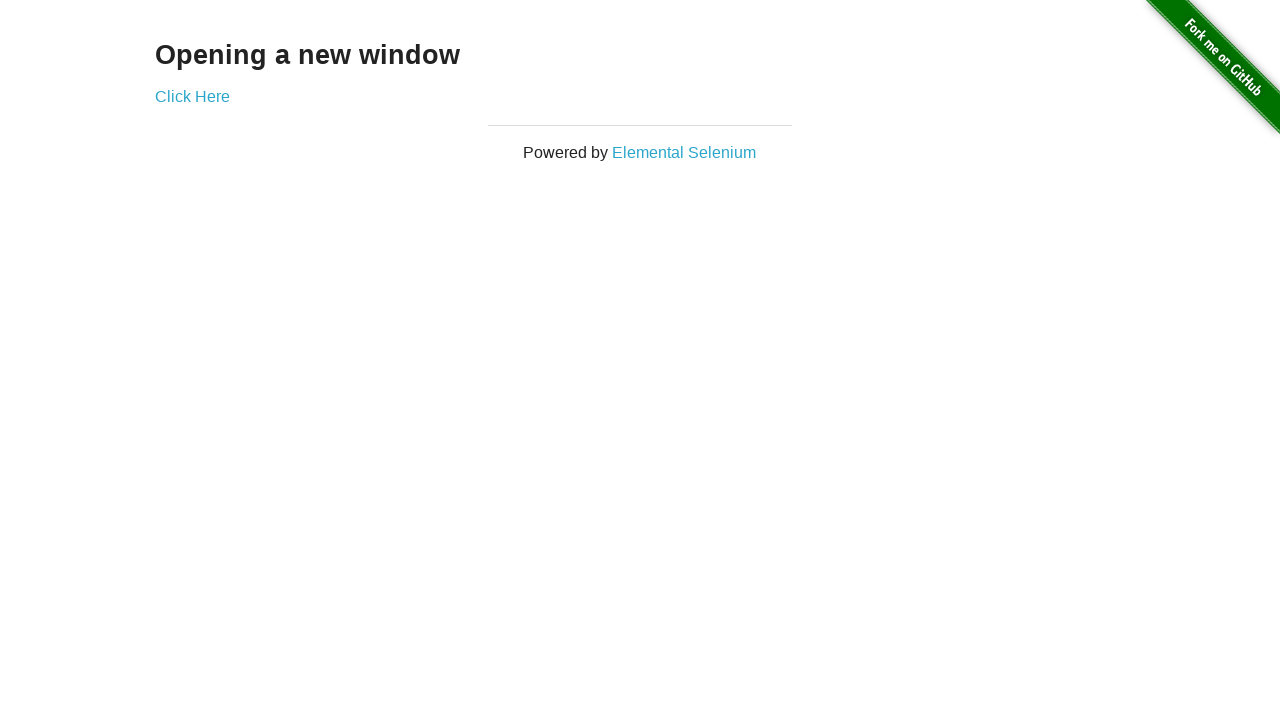

Clicked 'Click Here' link to open new window at (192, 96) on text=Click Here
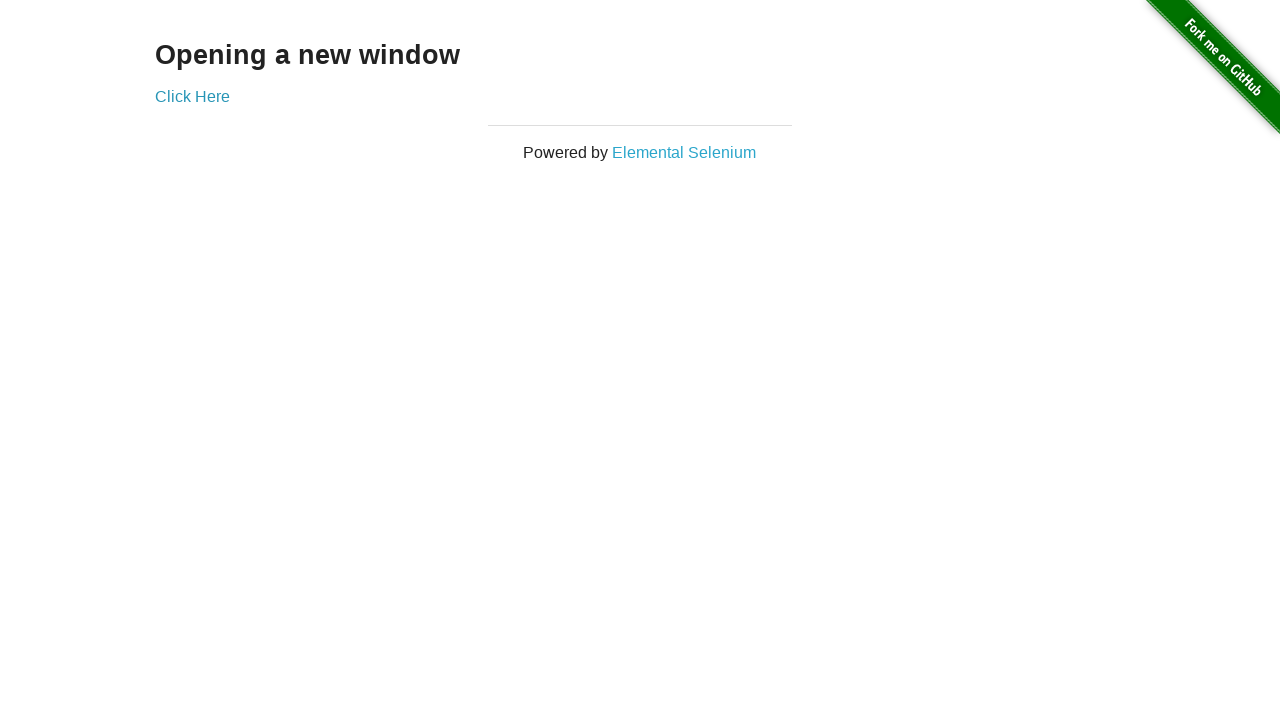

Captured new window/page object
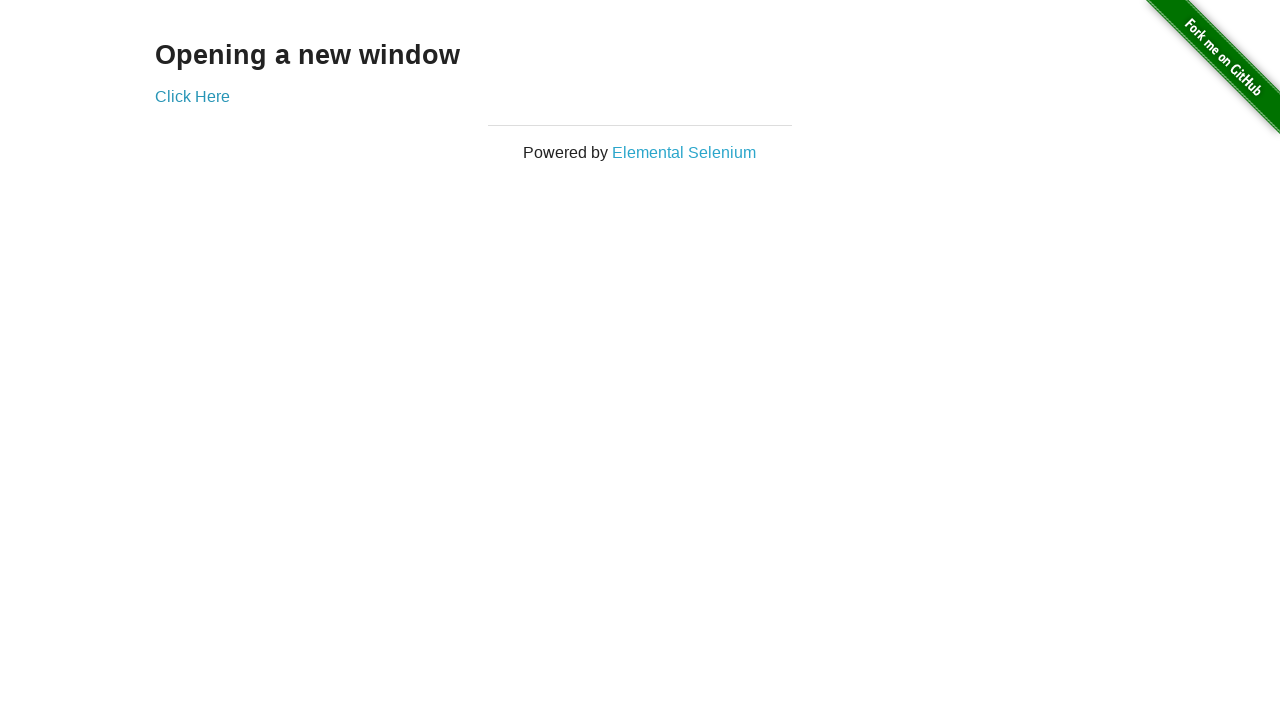

Verified new window title is 'New Window'
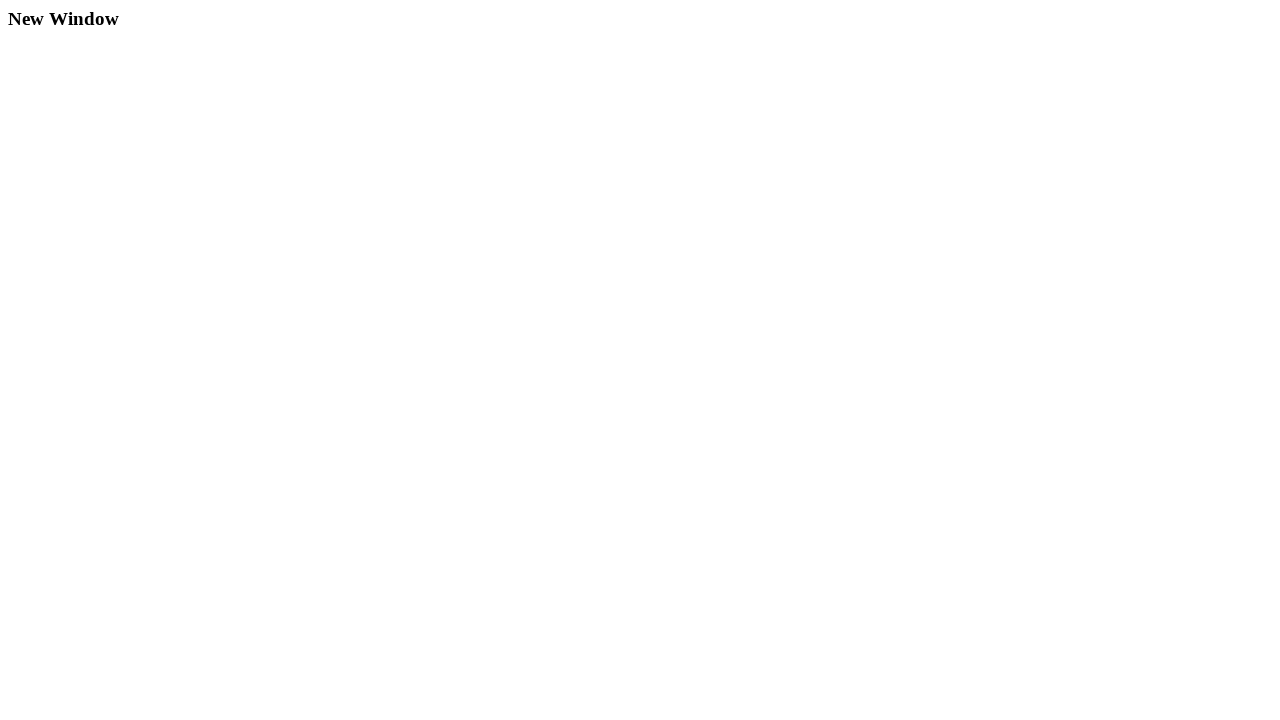

Closed the new window
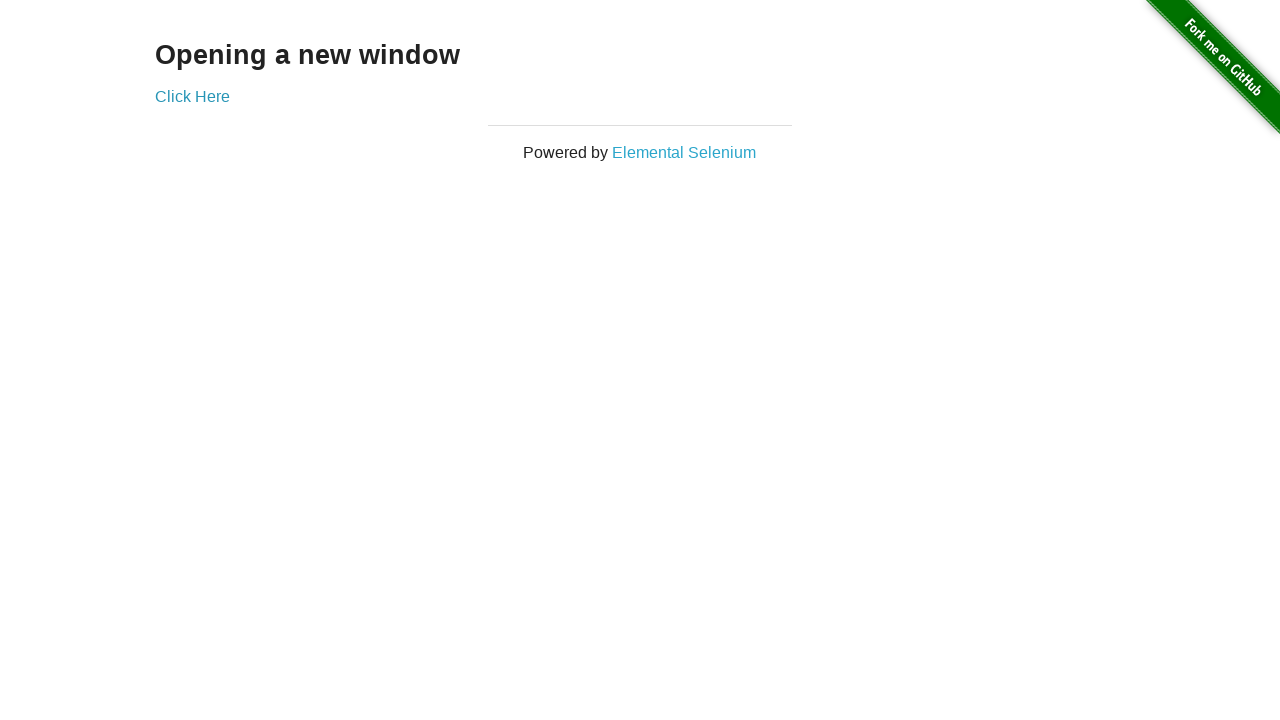

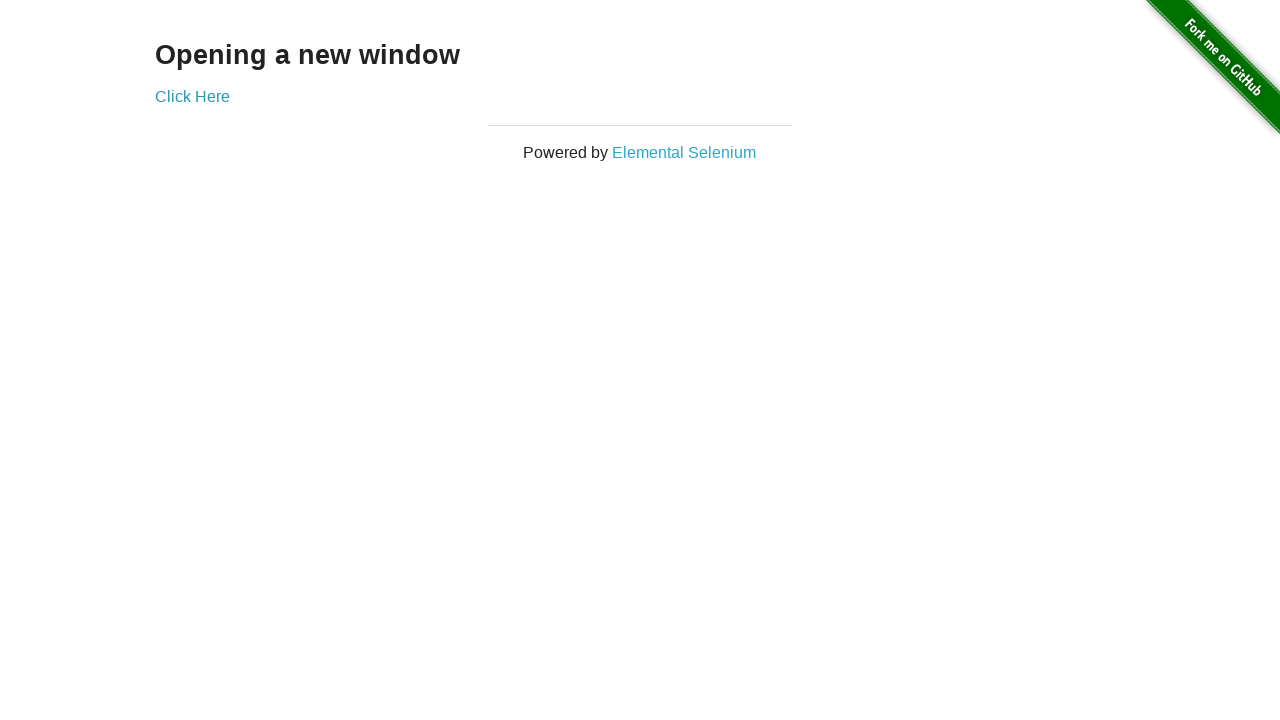